Navigates to OLX India website and clicks on the search input field to focus it

Starting URL: https://www.olx.in/en-in

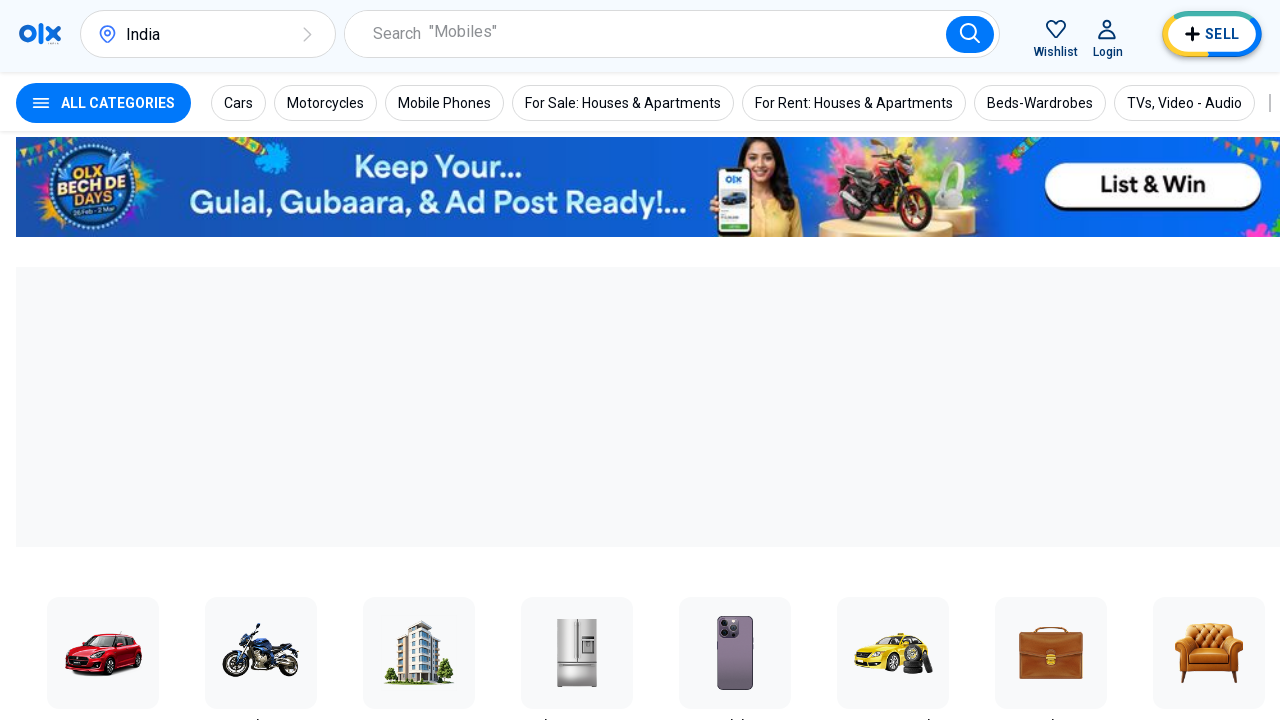

Clicked on the search input field to focus it at (202, 34) on input._1dasd
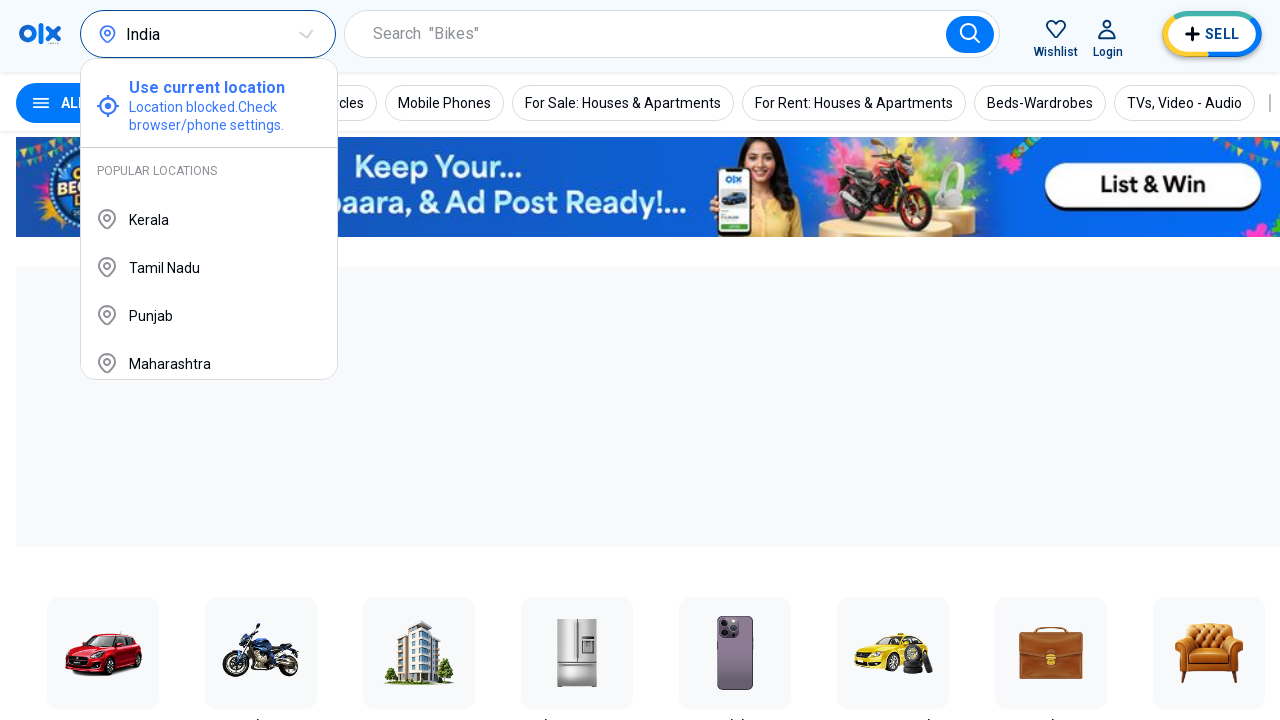

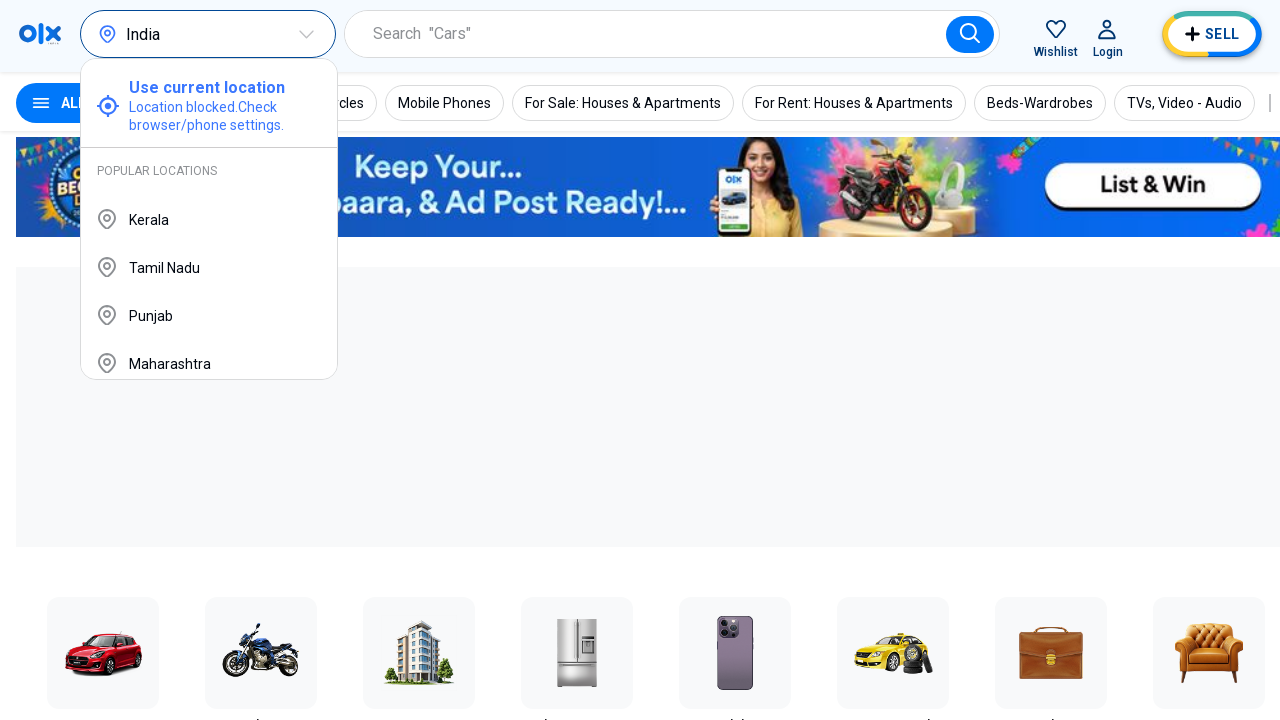